Tests window size manipulation by setting viewport size, maximizing, and resizing

Starting URL: https://www.bestbuy.com/

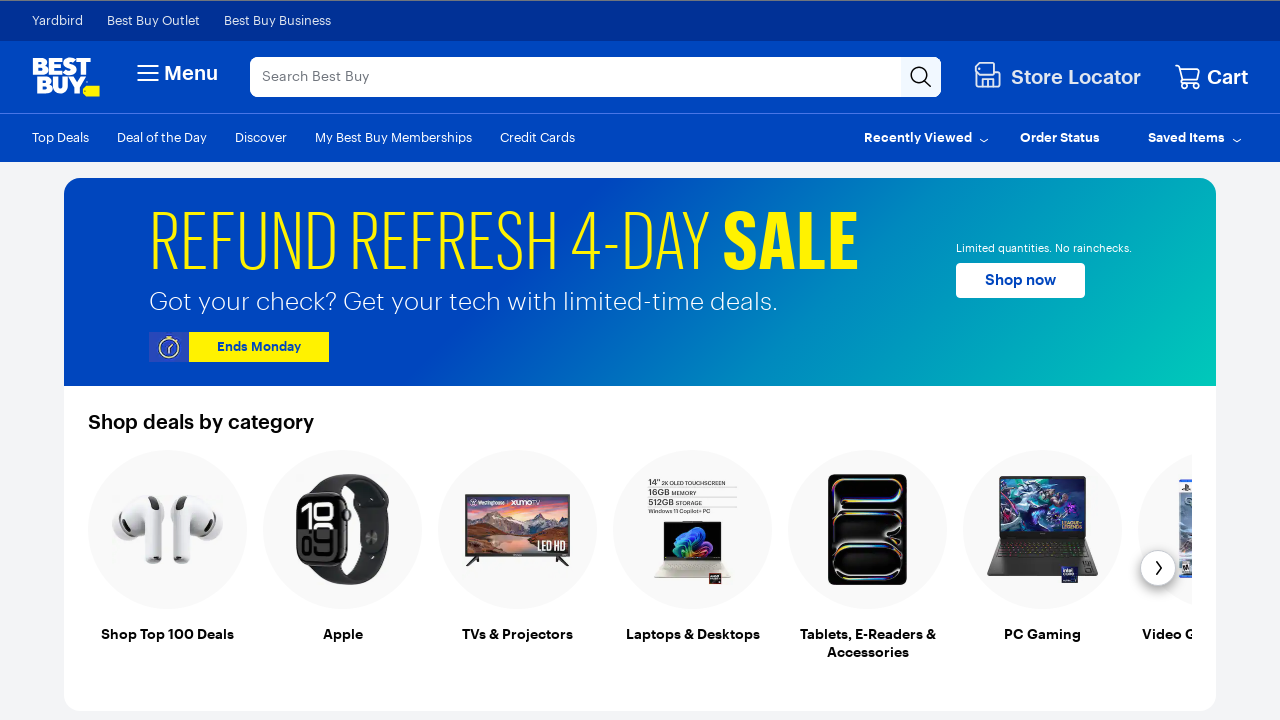

Set viewport size to 700x400
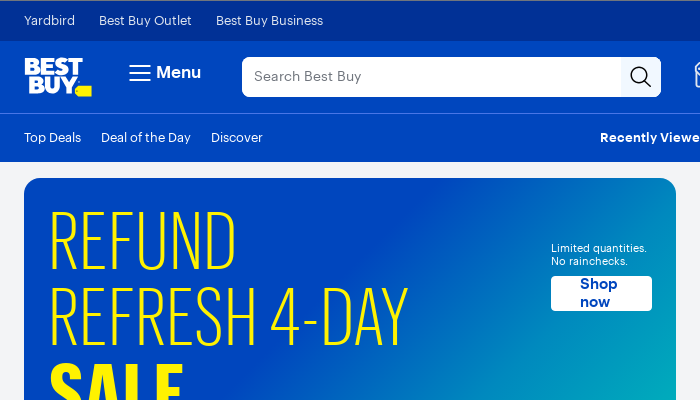

Retrieved current viewport size: {'width': 700, 'height': 400}
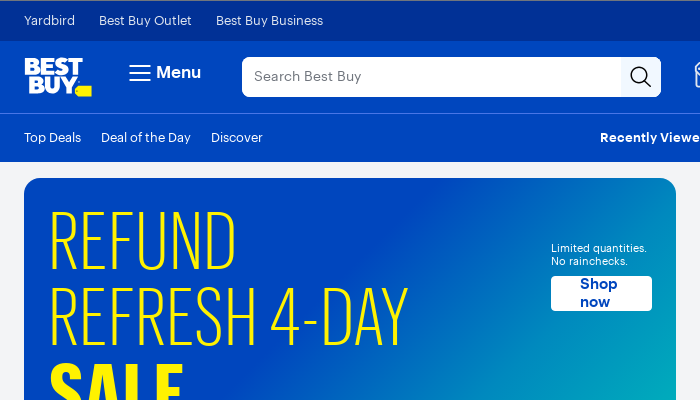

Set viewport size to 1920x1080 (maximized)
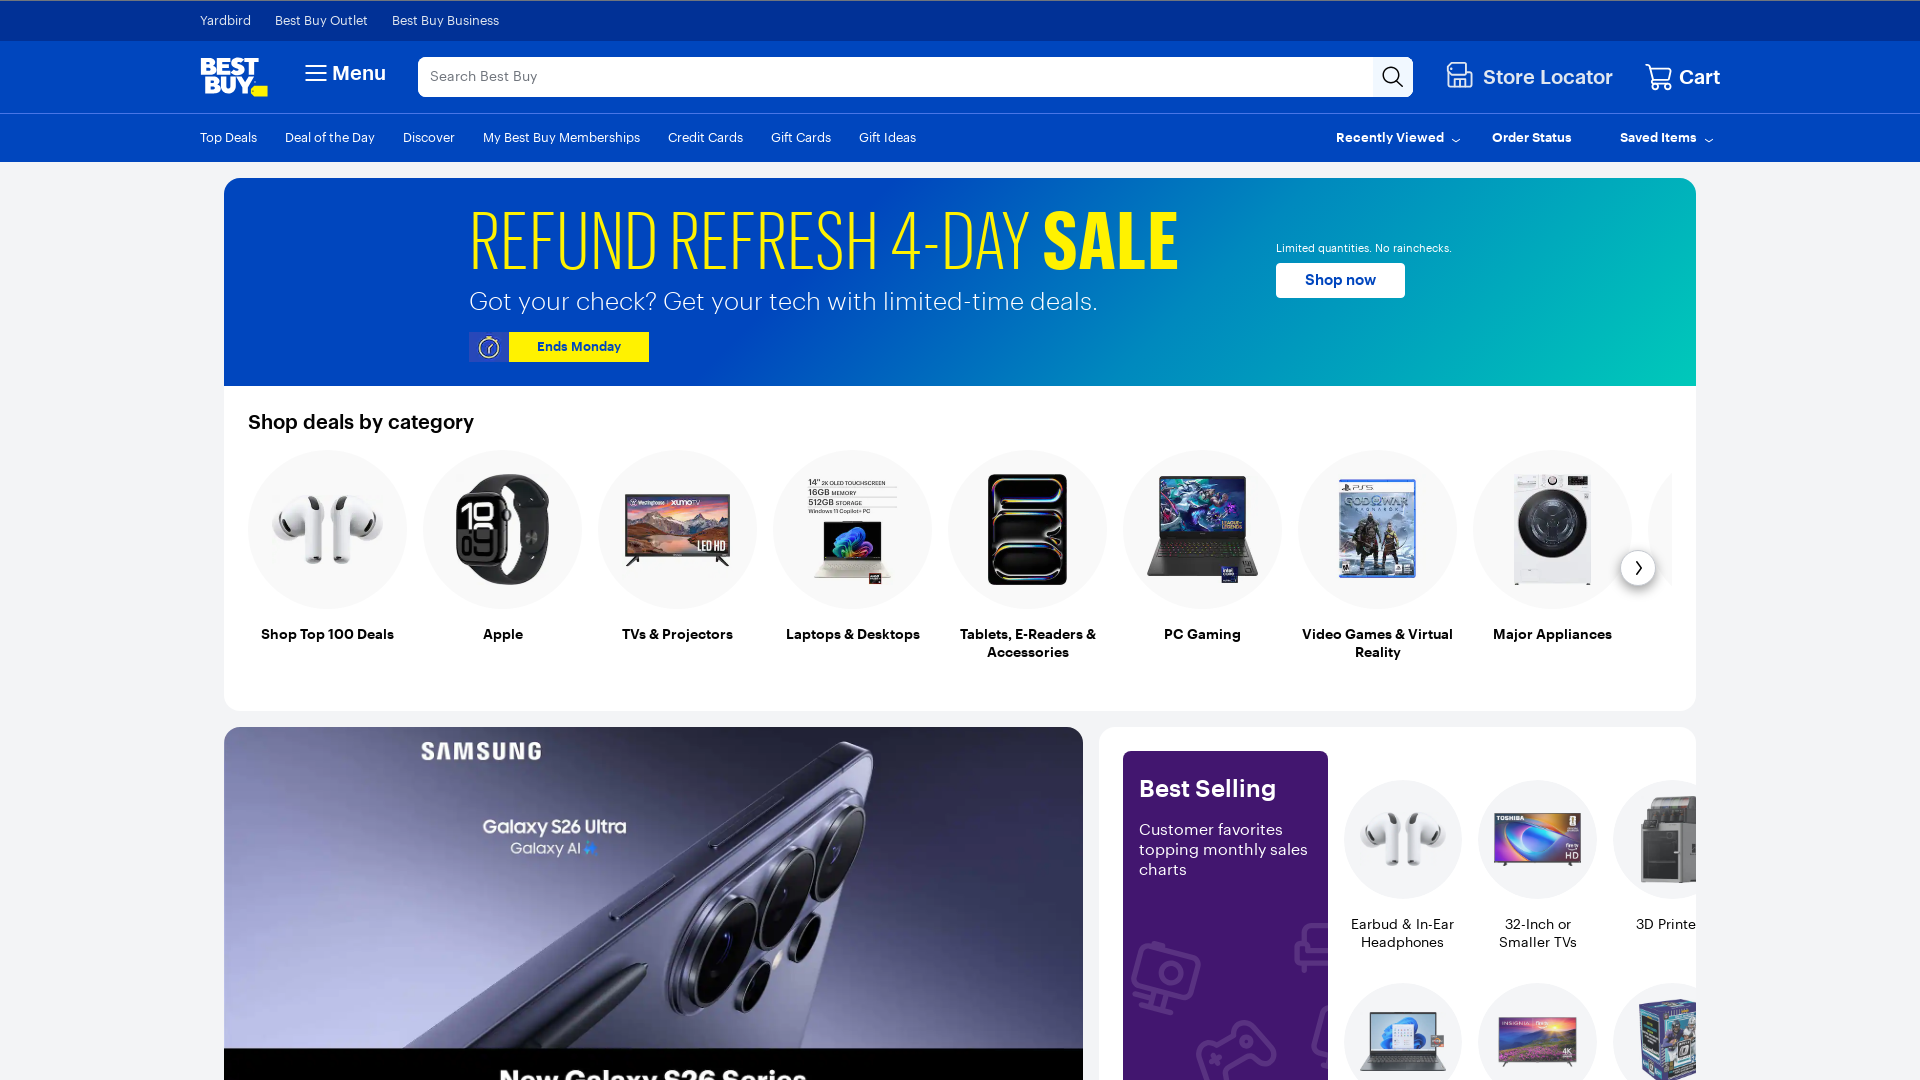

Retrieved viewport size after maximize: {'width': 1920, 'height': 1080}
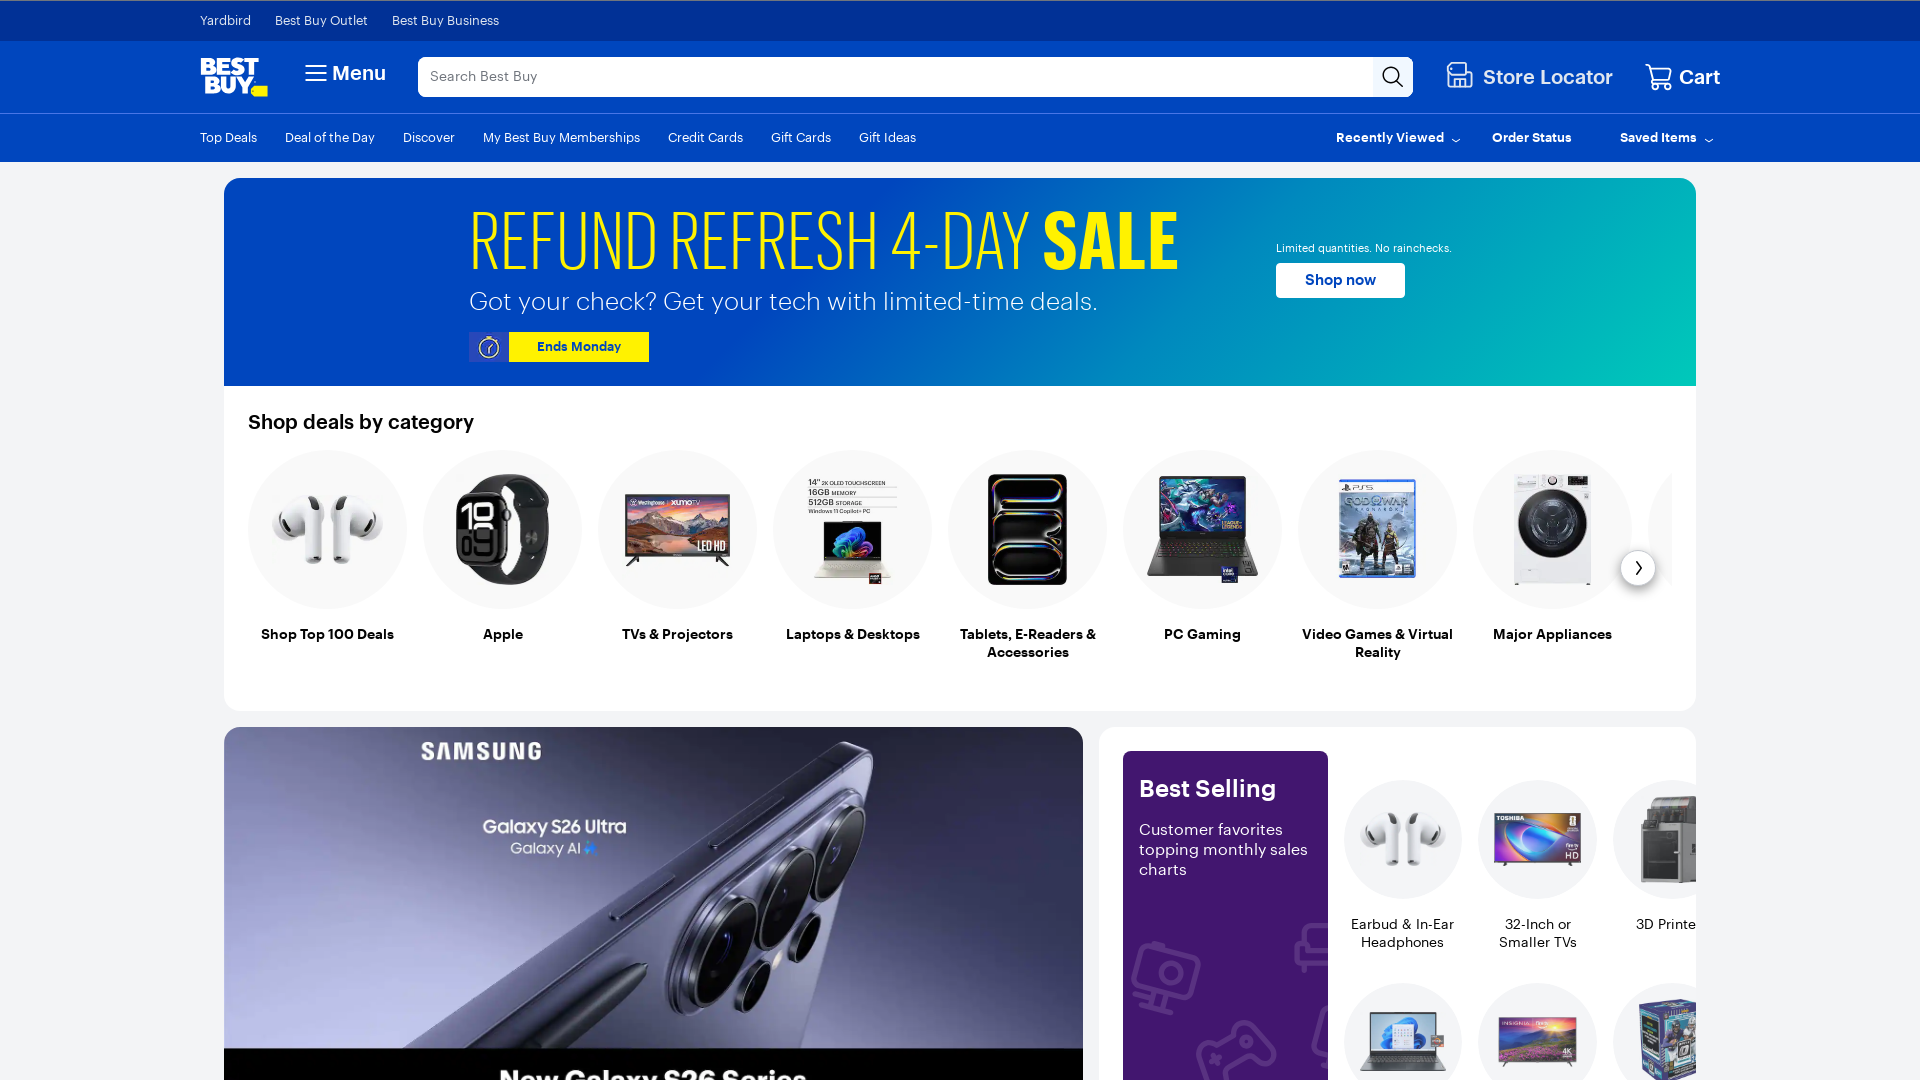

Set viewport size back to 700x400 (original)
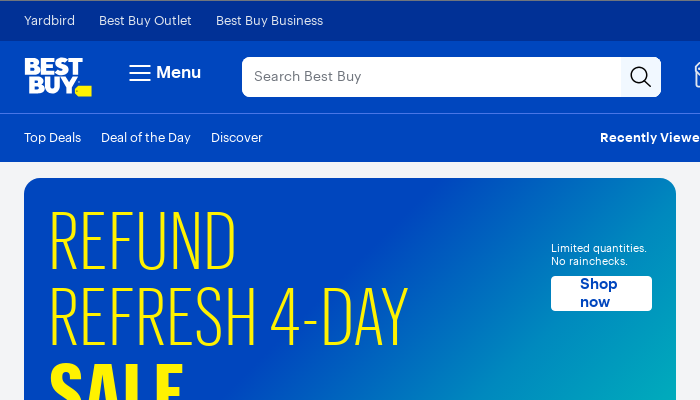

Retrieved viewport size after resize: {'width': 700, 'height': 400}
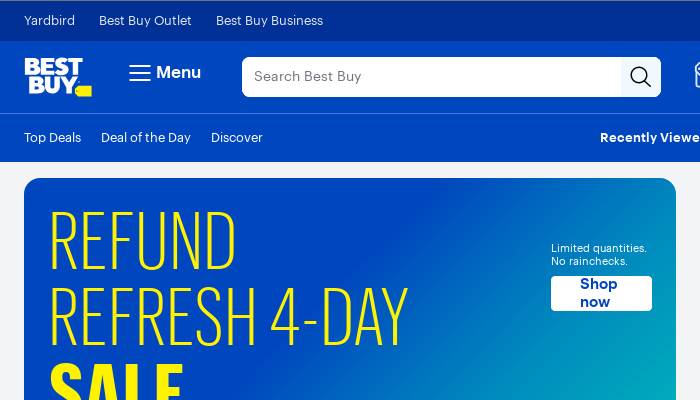

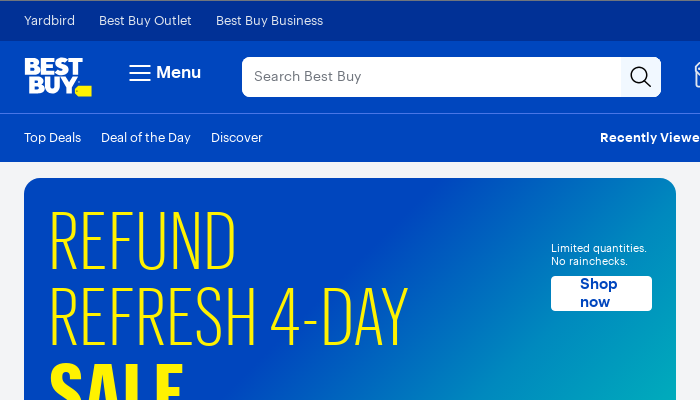